Tests purchase form validation by submitting without a city field to verify form validation.

Starting URL: https://www.demoblaze.com

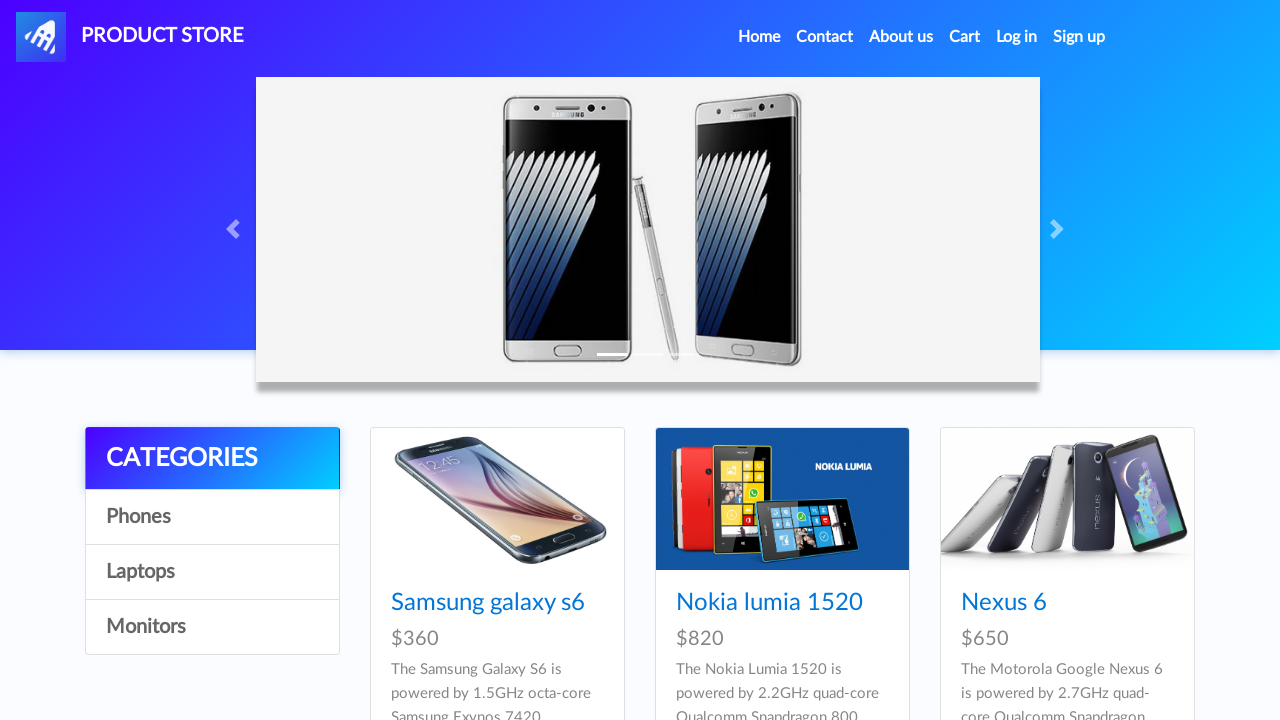

Clicked on cart navigation link at (965, 37) on #navbarExample >> ul >> li:nth-child(4) >> a
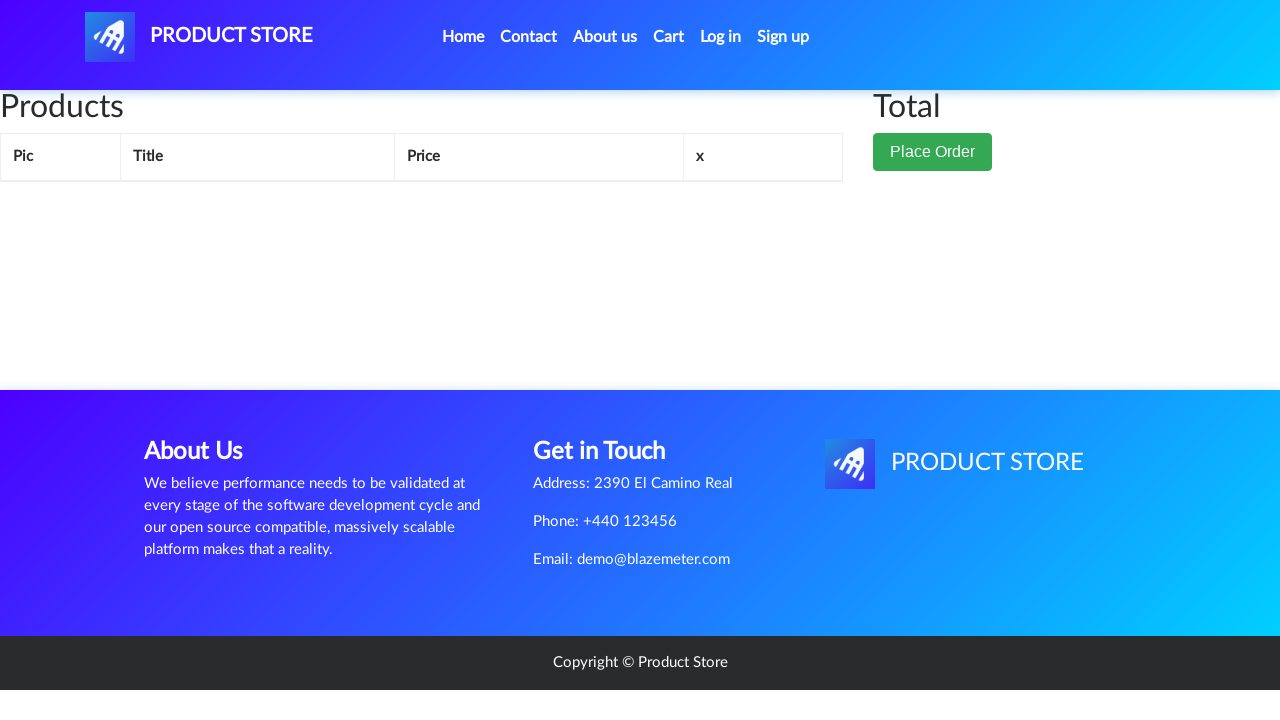

Waited for cart page to load
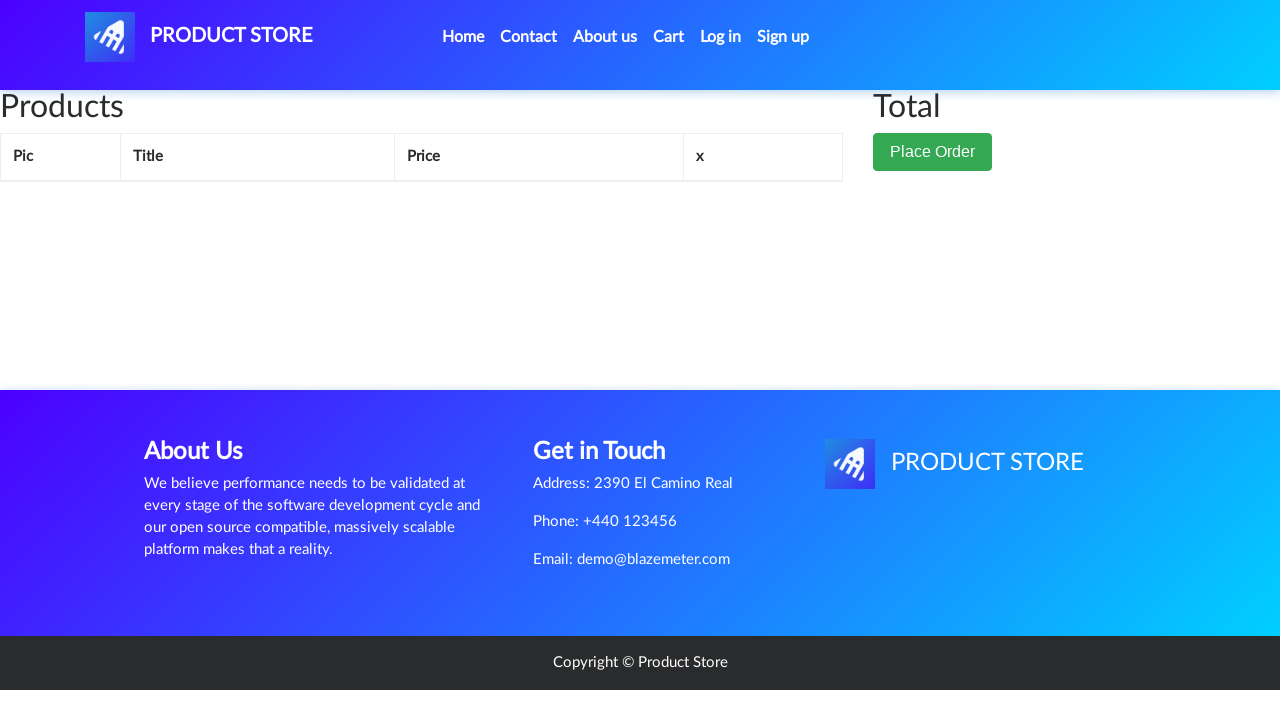

Clicked Place Order button at (933, 152) on #page-wrapper >> div >> div:nth-child(2) >> button
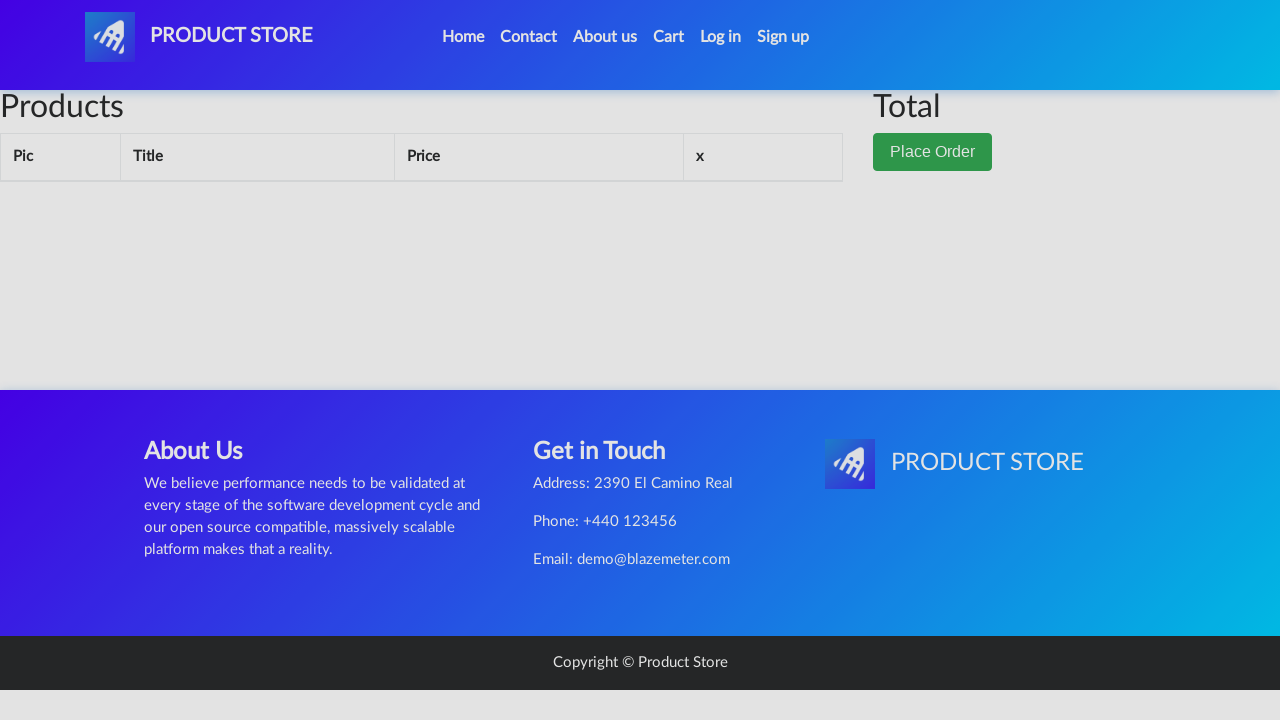

Order modal appeared and is visible
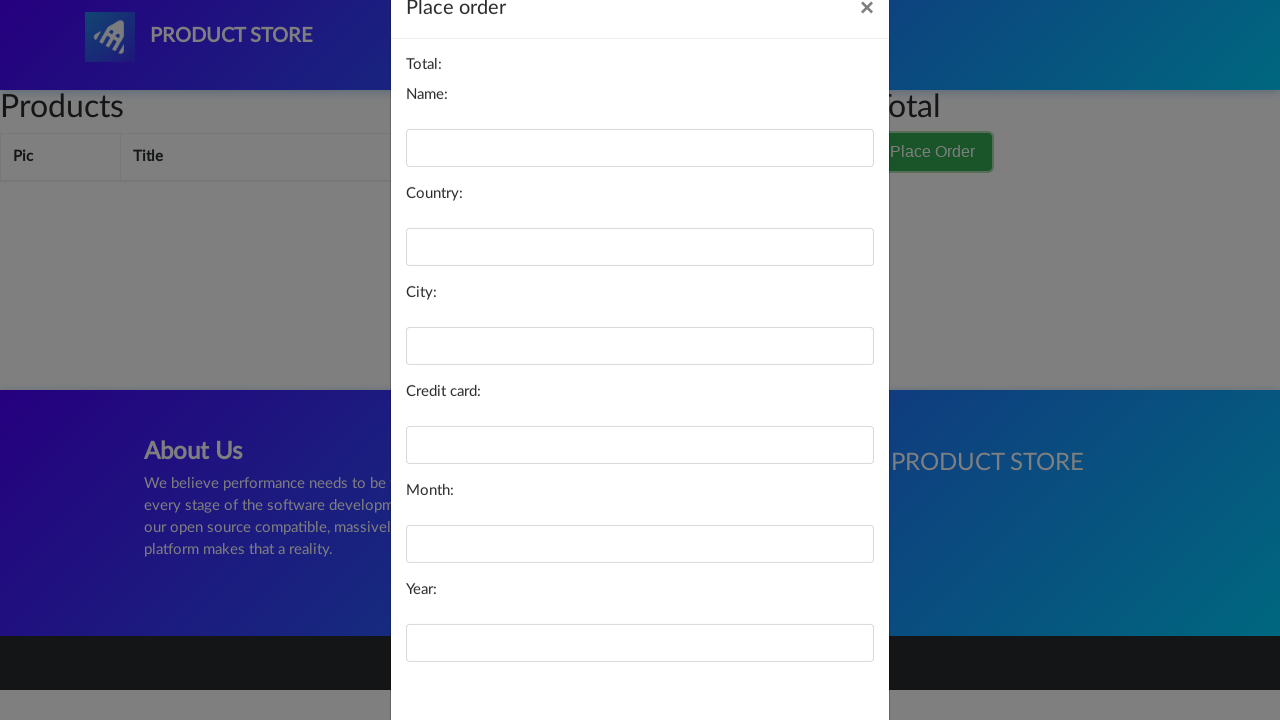

Filled name field with 'Sarah' on #name
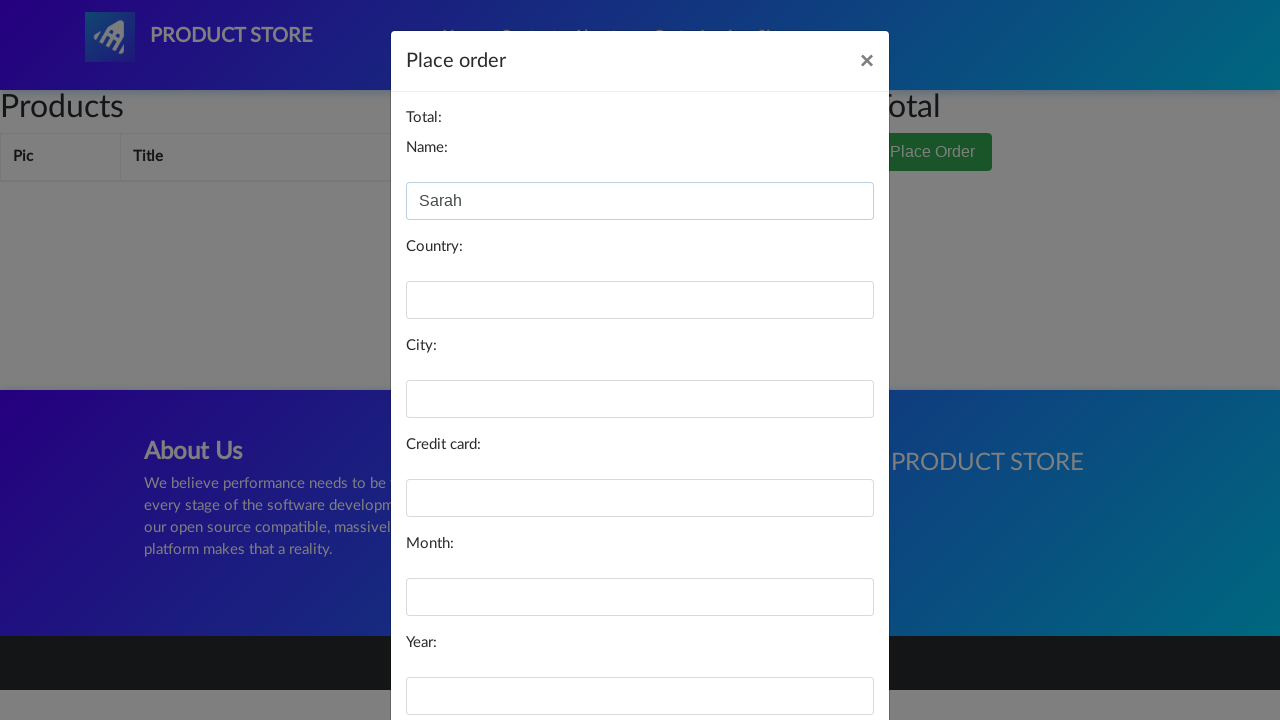

Filled country field with 'Canada' on #country
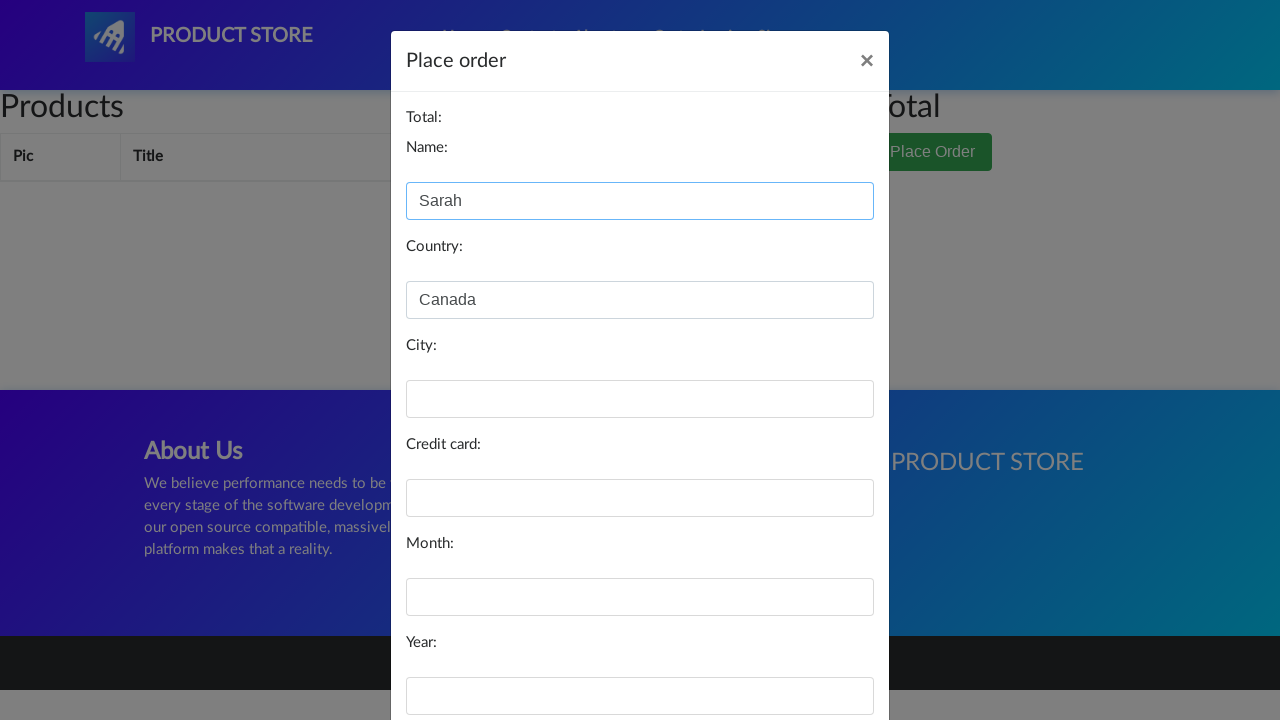

Filled card field with credit card number on #card
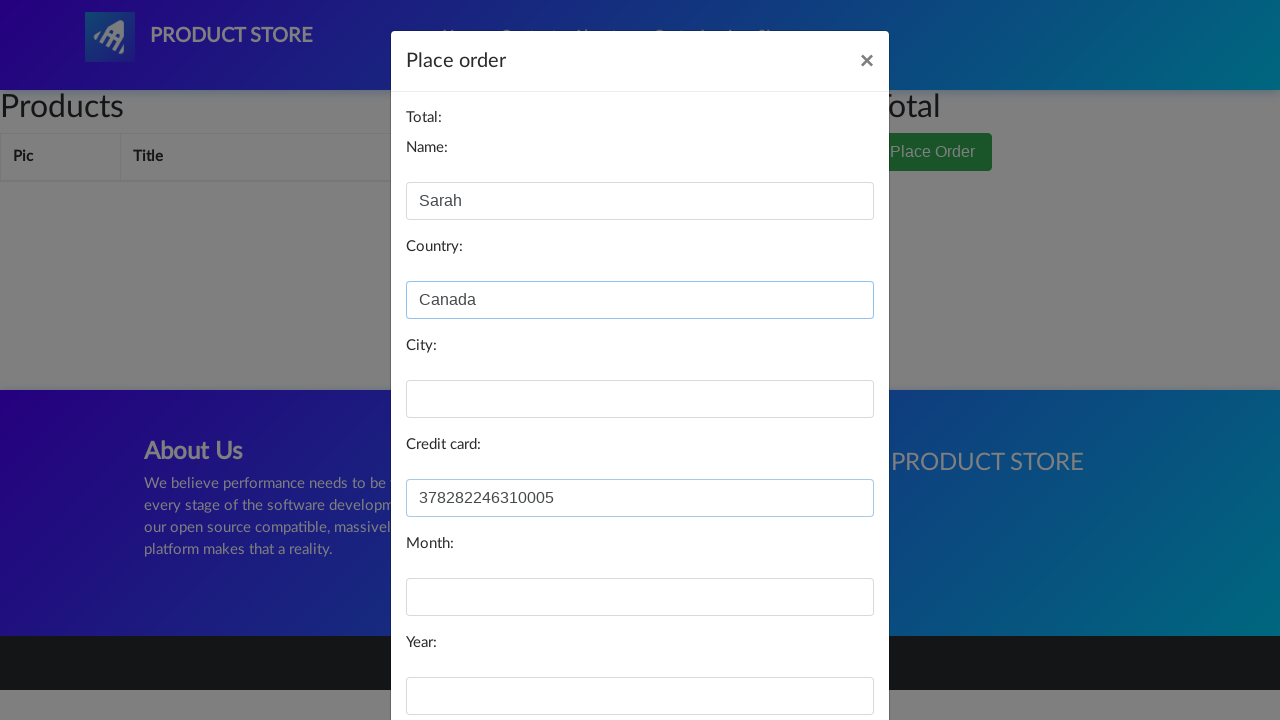

Filled month field with '06' on #month
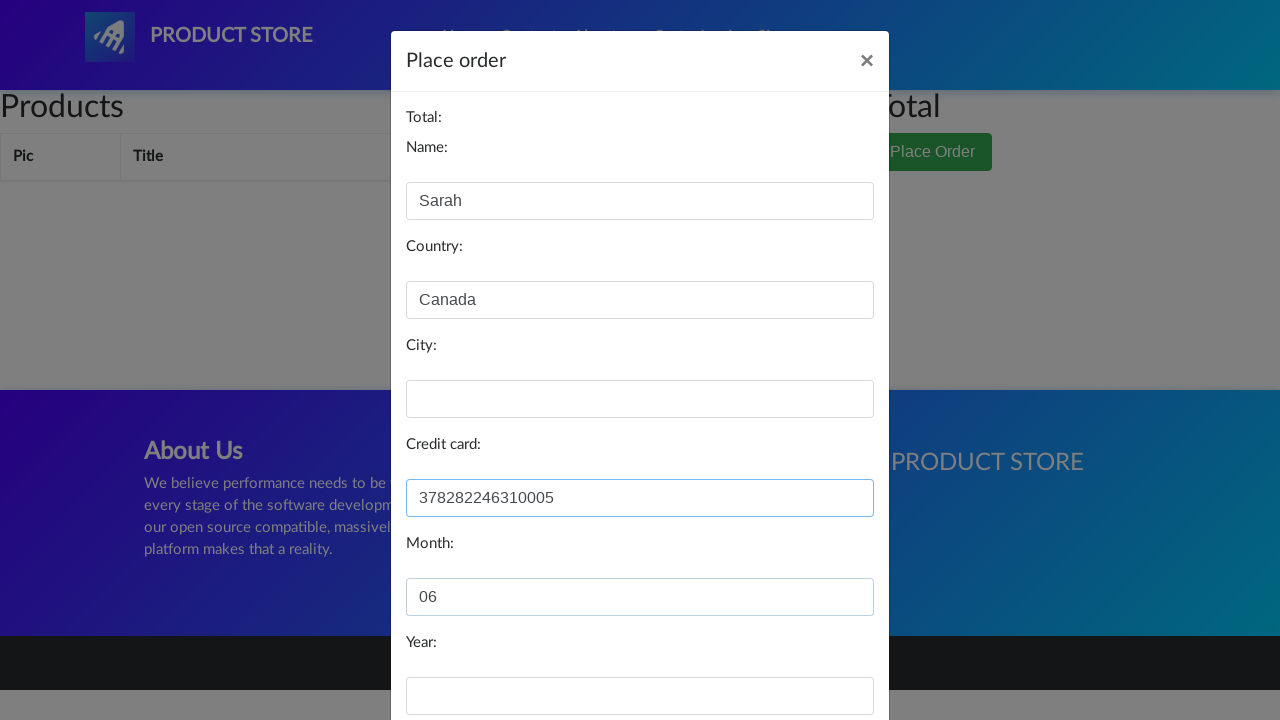

Filled year field with '2025' on #year
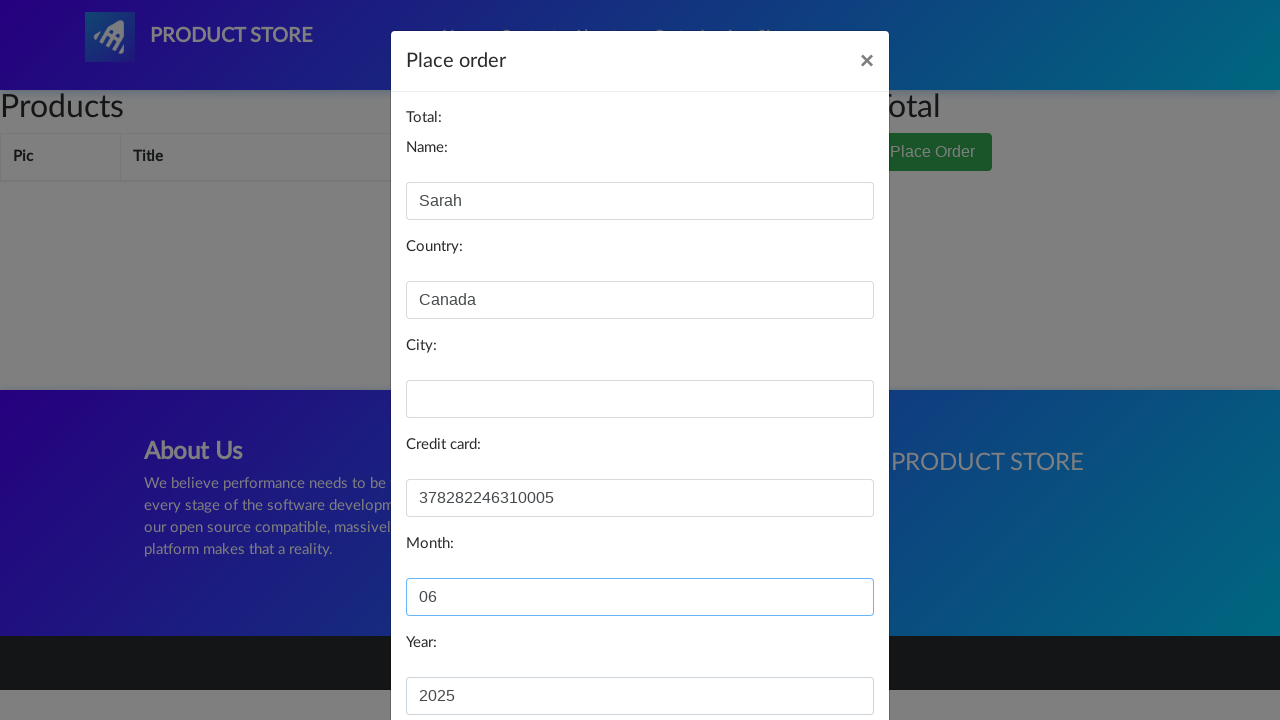

Clicked Purchase button to submit form without city field at (823, 655) on #orderModal >> div >> div >> div.modal-footer >> button:nth-child(2)
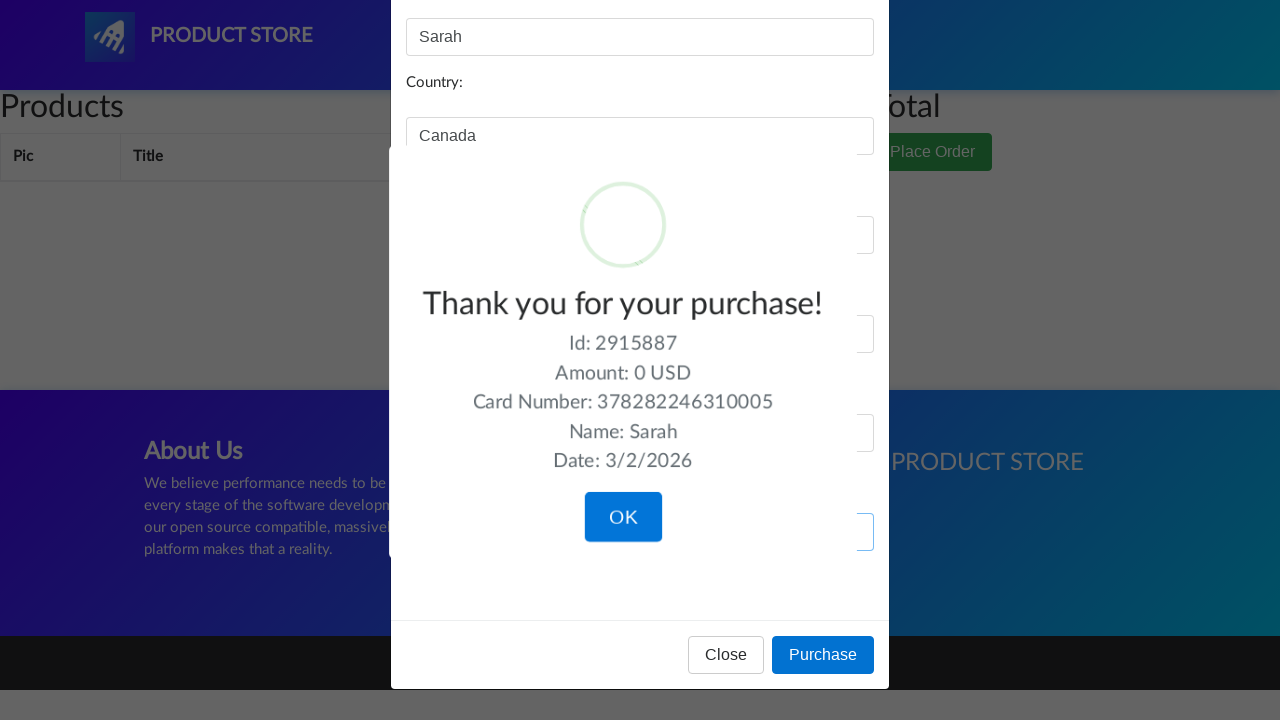

Waited for form validation response
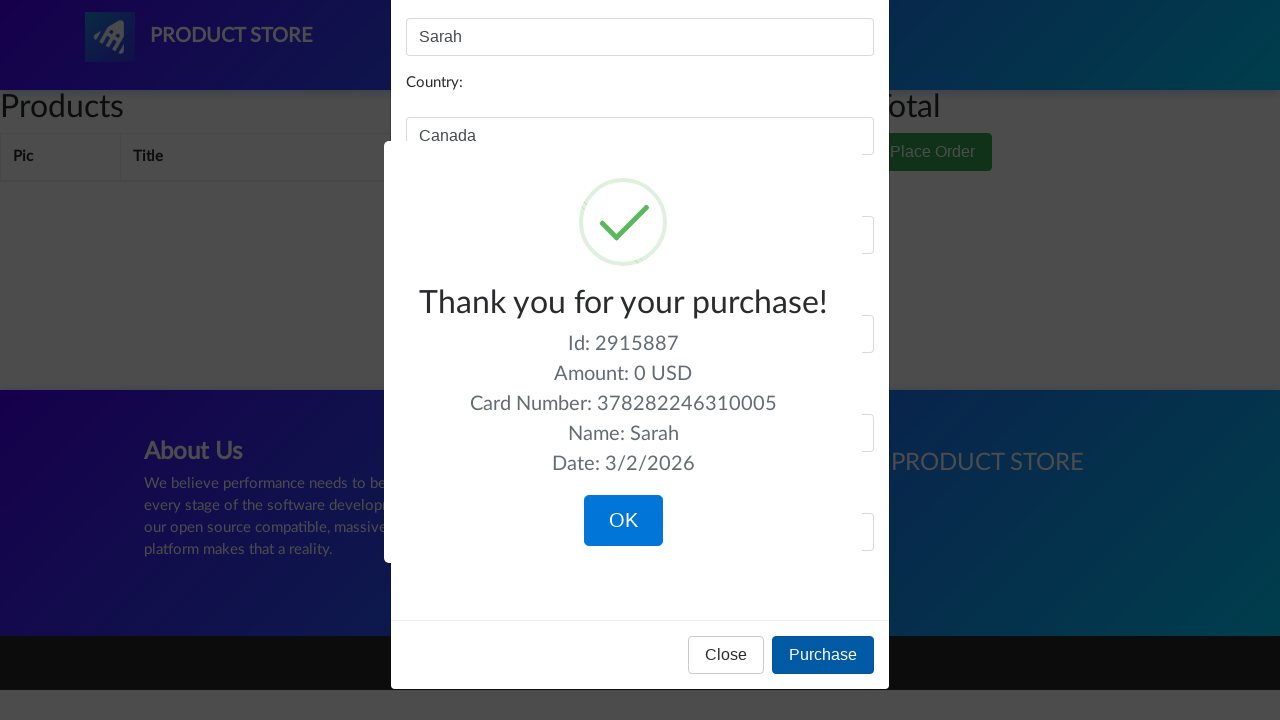

Clicked button to close order modal at (726, 655) on #orderModal >> div >> div >> div.modal-footer >> button:nth-child(1)
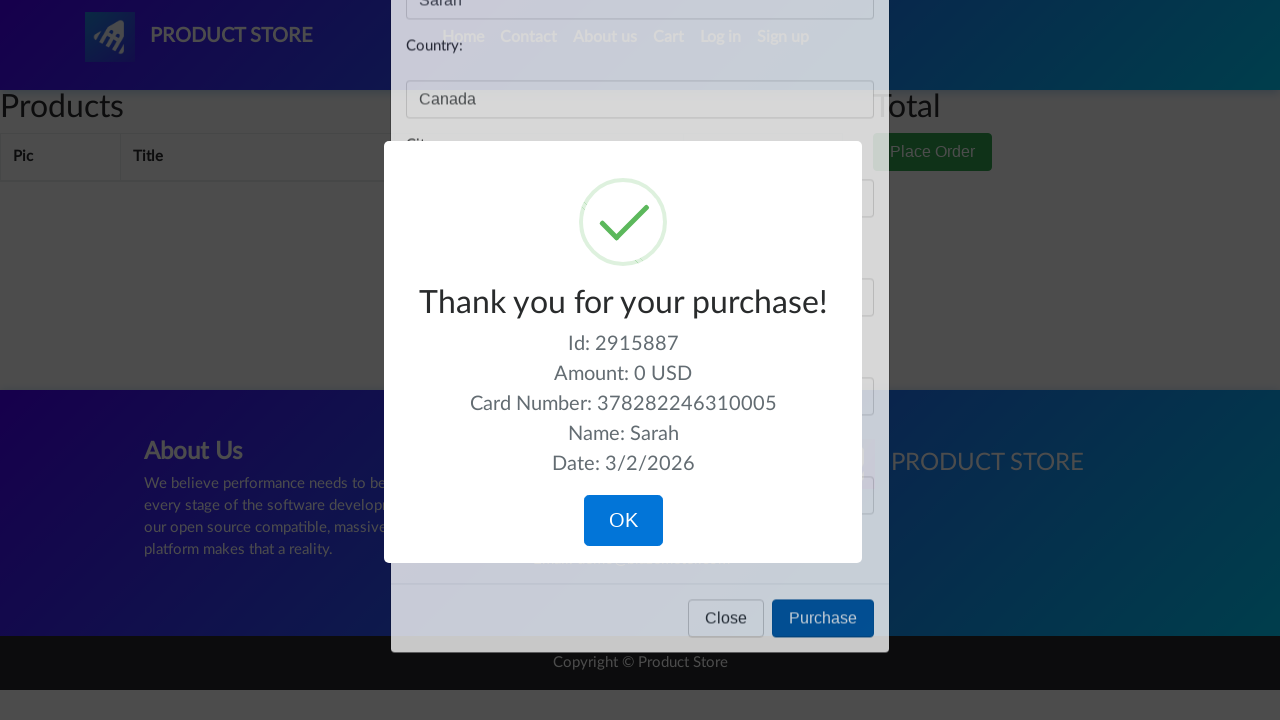

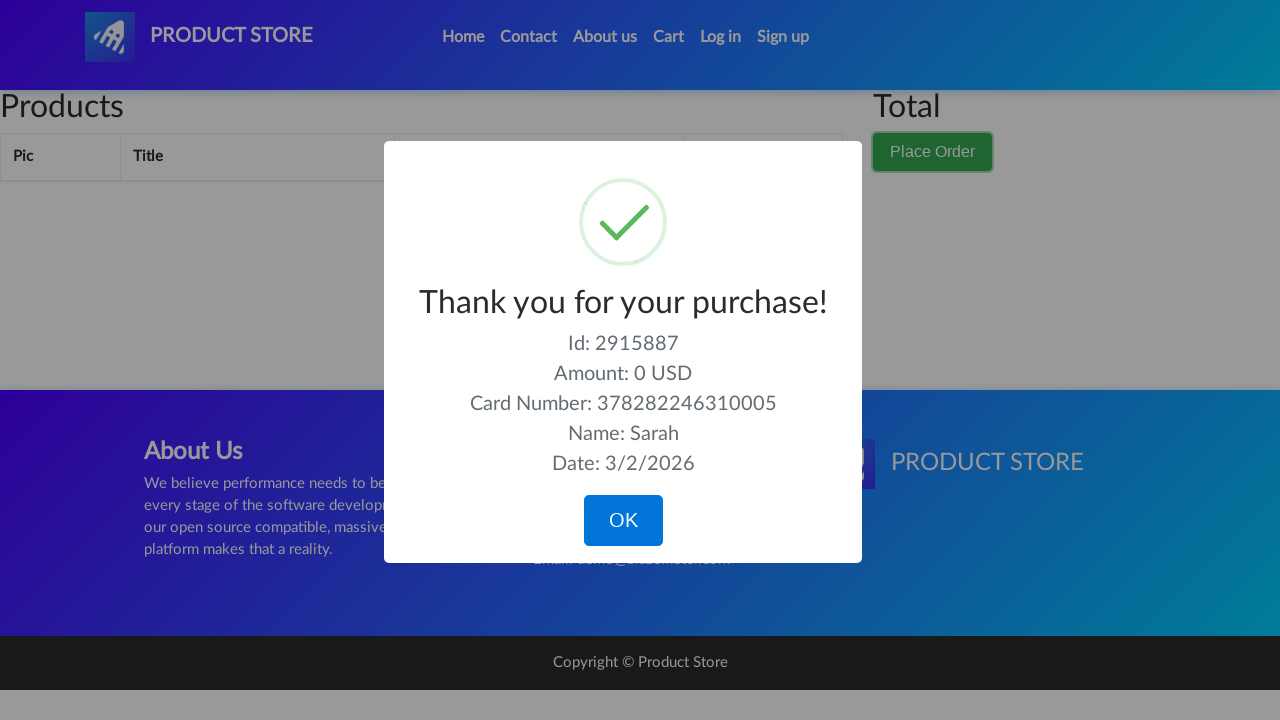